Tests single file upload functionality by uploading a file and verifying the uploaded filename is displayed correctly in the file list.

Starting URL: https://davidwalsh.name/demo/multiple-file-upload.php

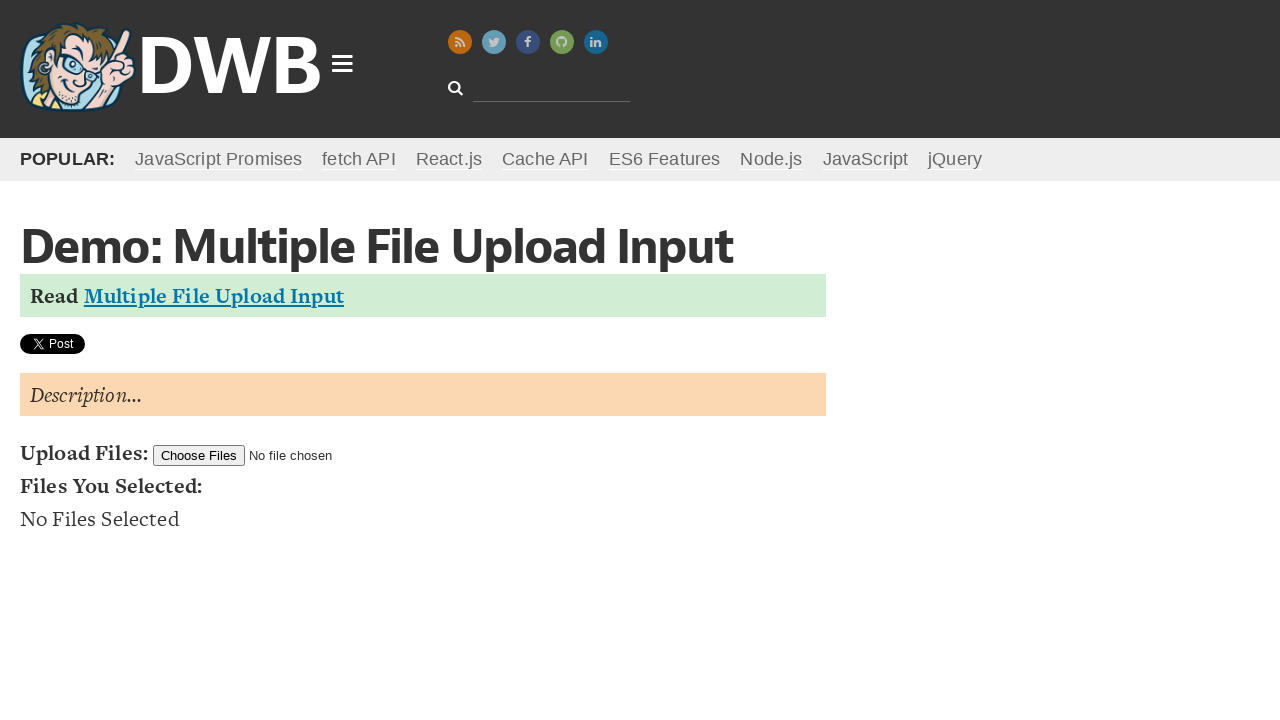

Created temporary test file for upload
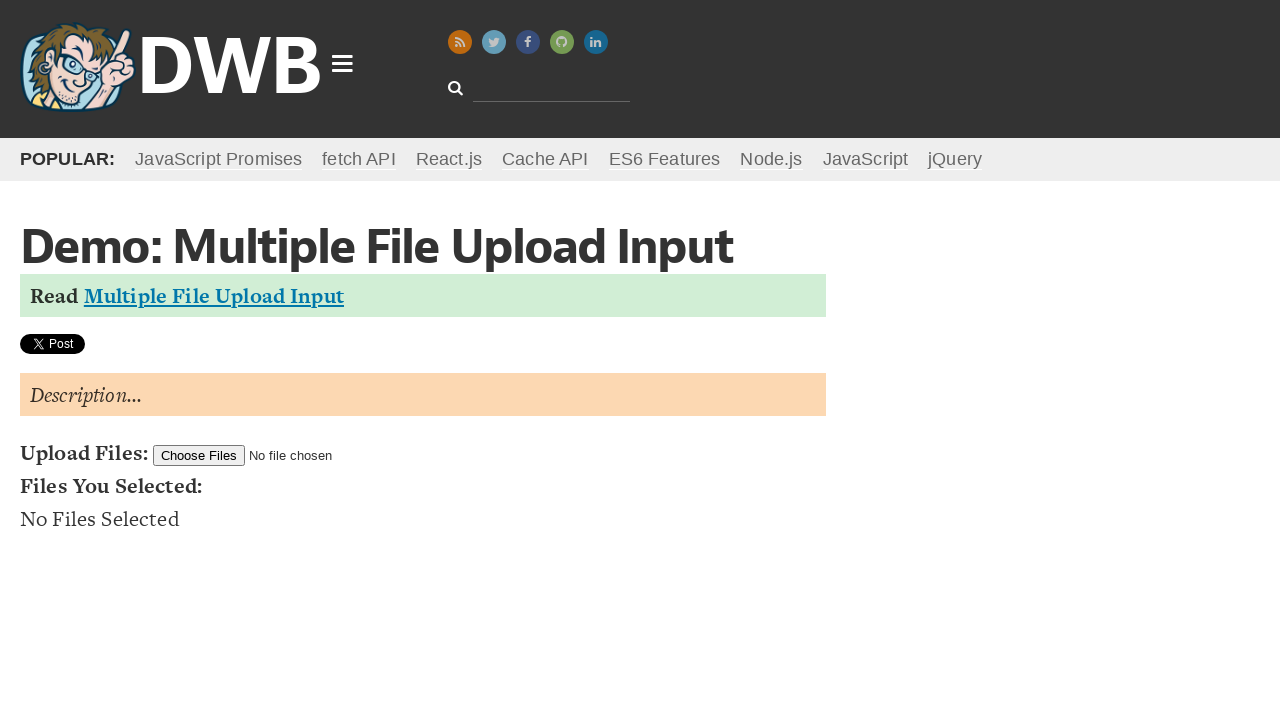

Set input files with test-upload-file.txt
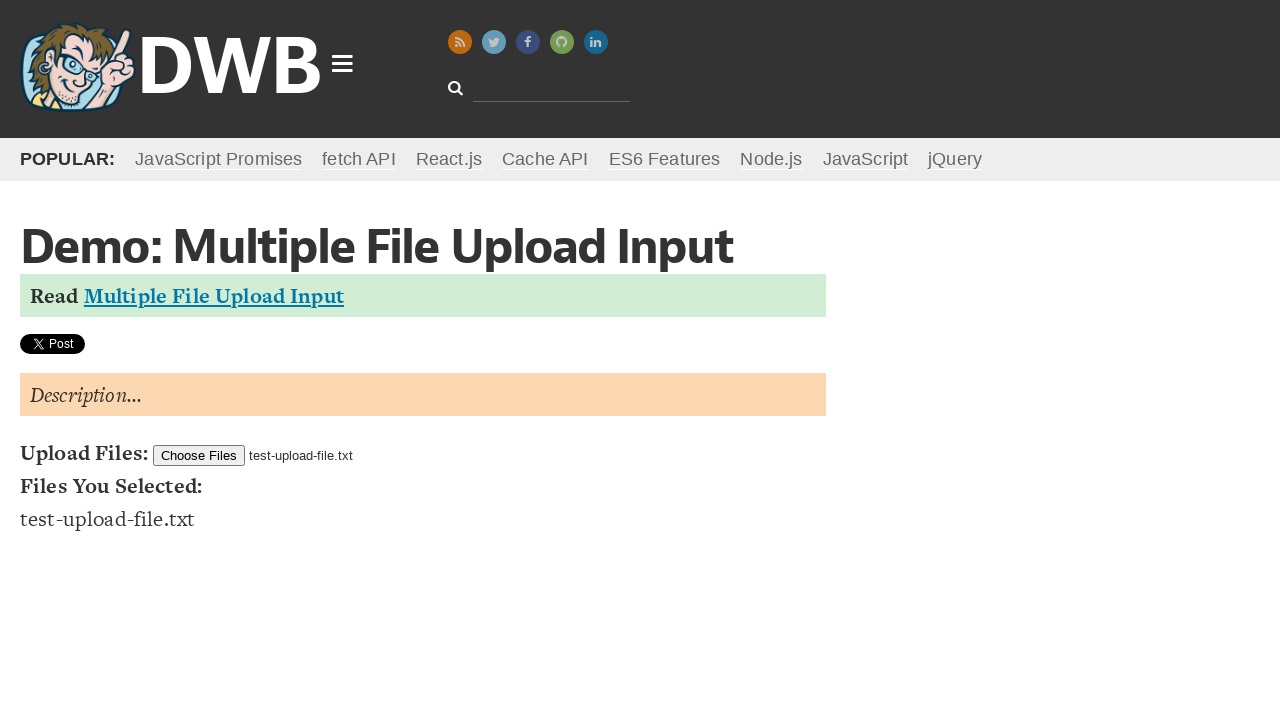

File appeared in the file list
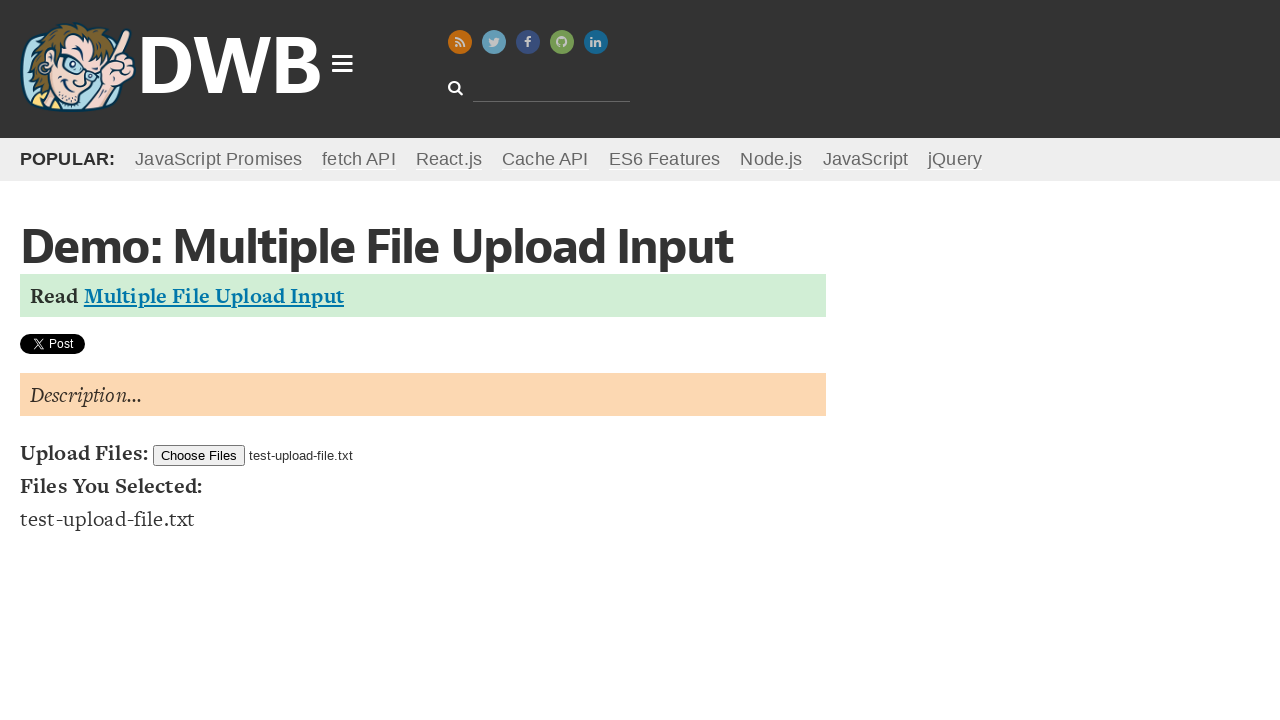

Cleaned up temporary test file
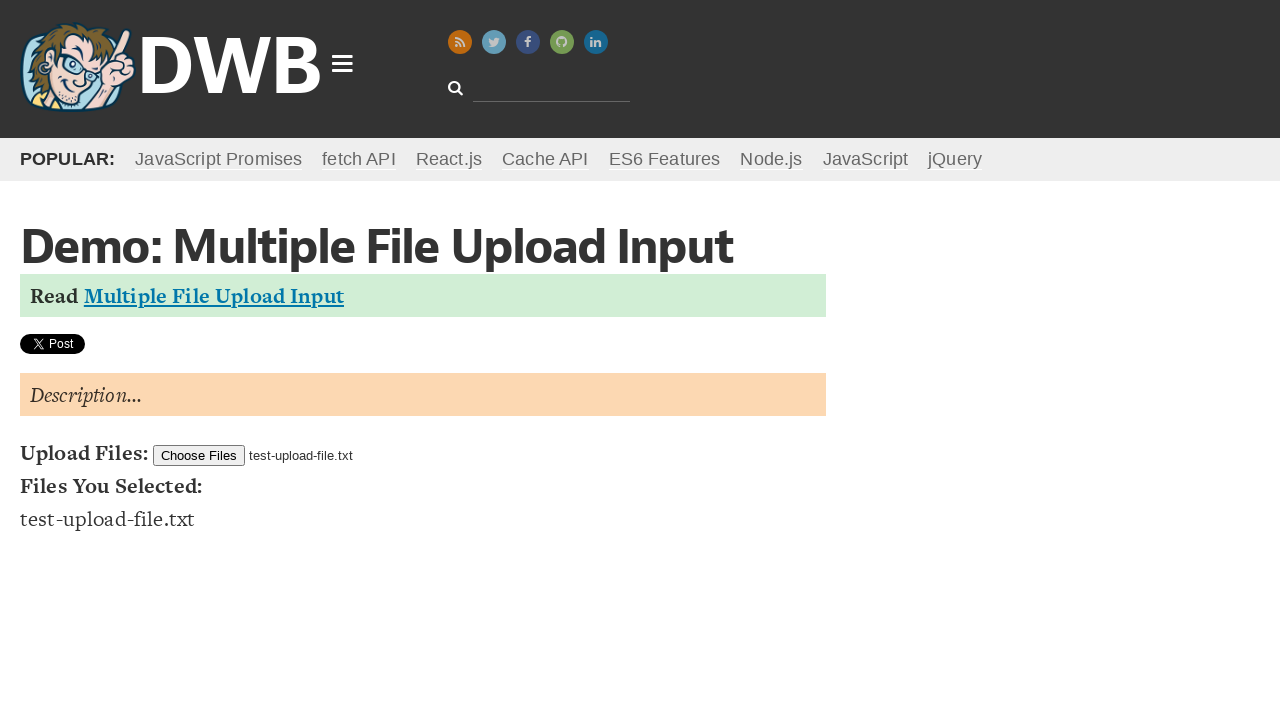

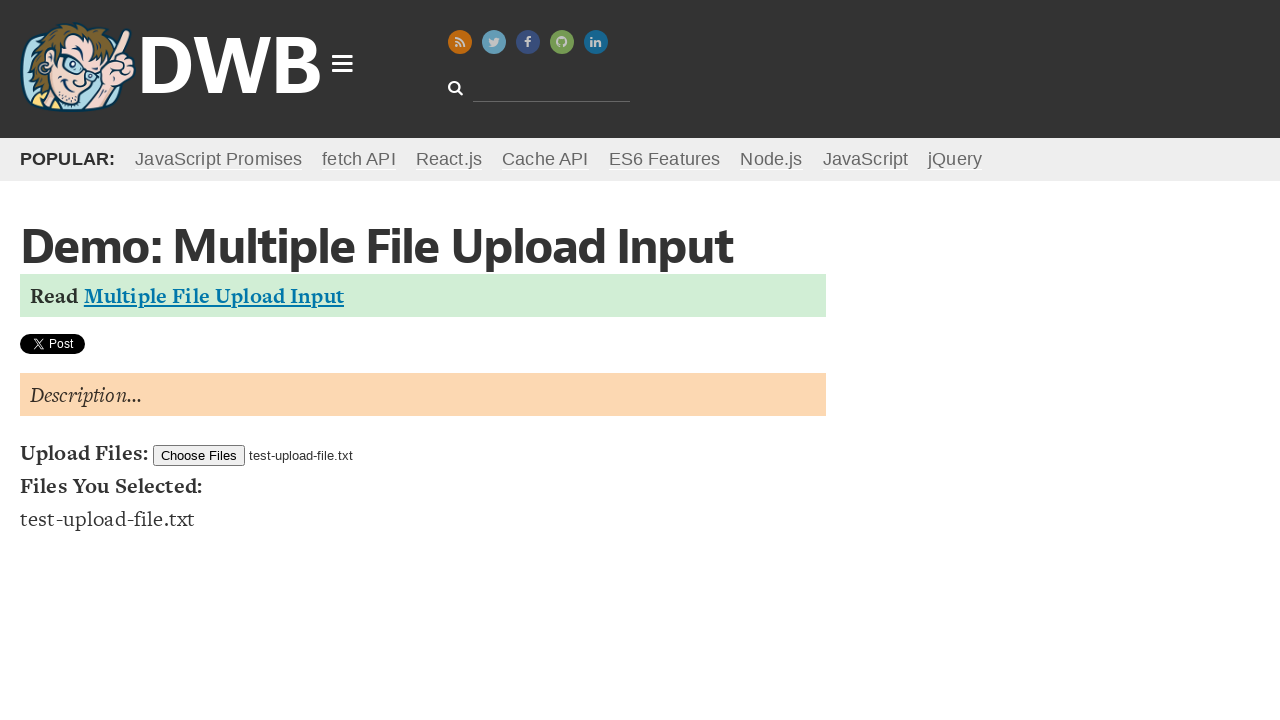